Tests various alert and dialog types on a practice website including simple alerts, confirm dialogs, sweet alerts, prompt dialogs, and minimize/maximize dialogs by clicking buttons and interacting with the resulting popups.

Starting URL: https://www.leafground.com/alert.xhtml

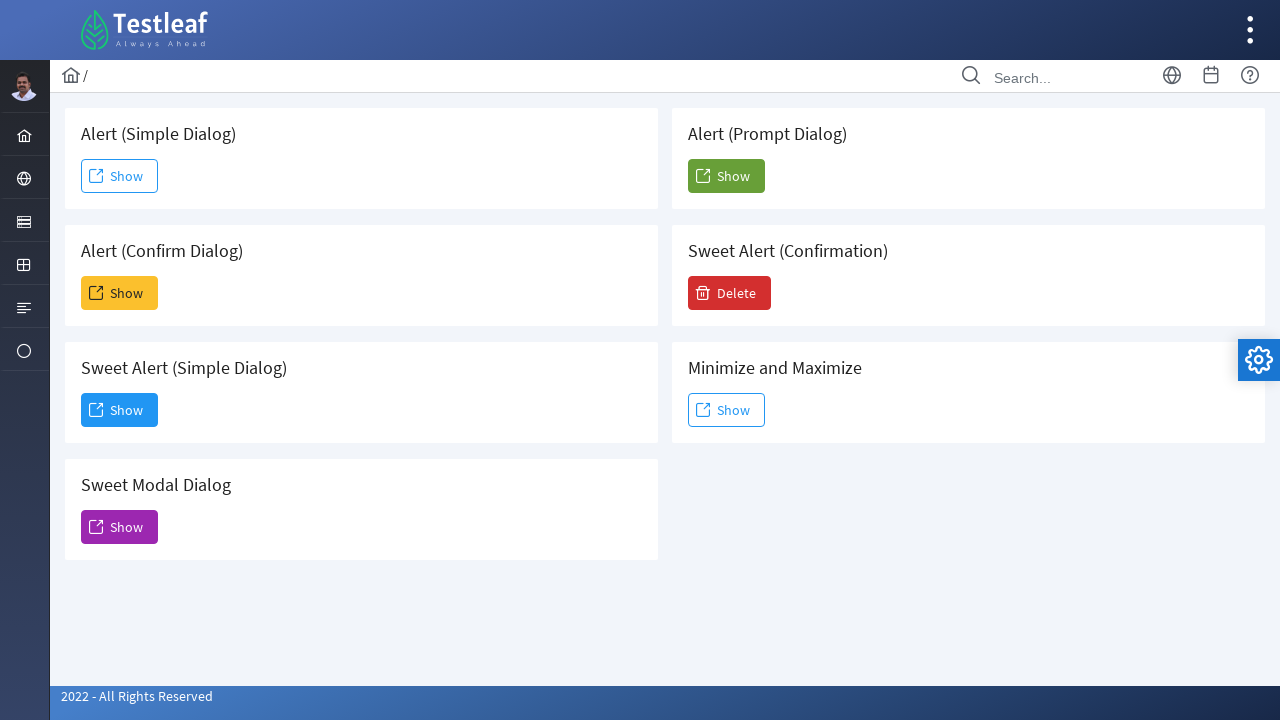

Clicked simple alert button at (120, 176) on xpath=/html/body/div[1]/div[5]/div[2]/form/div/div[1]/div[1]/button/span[2]
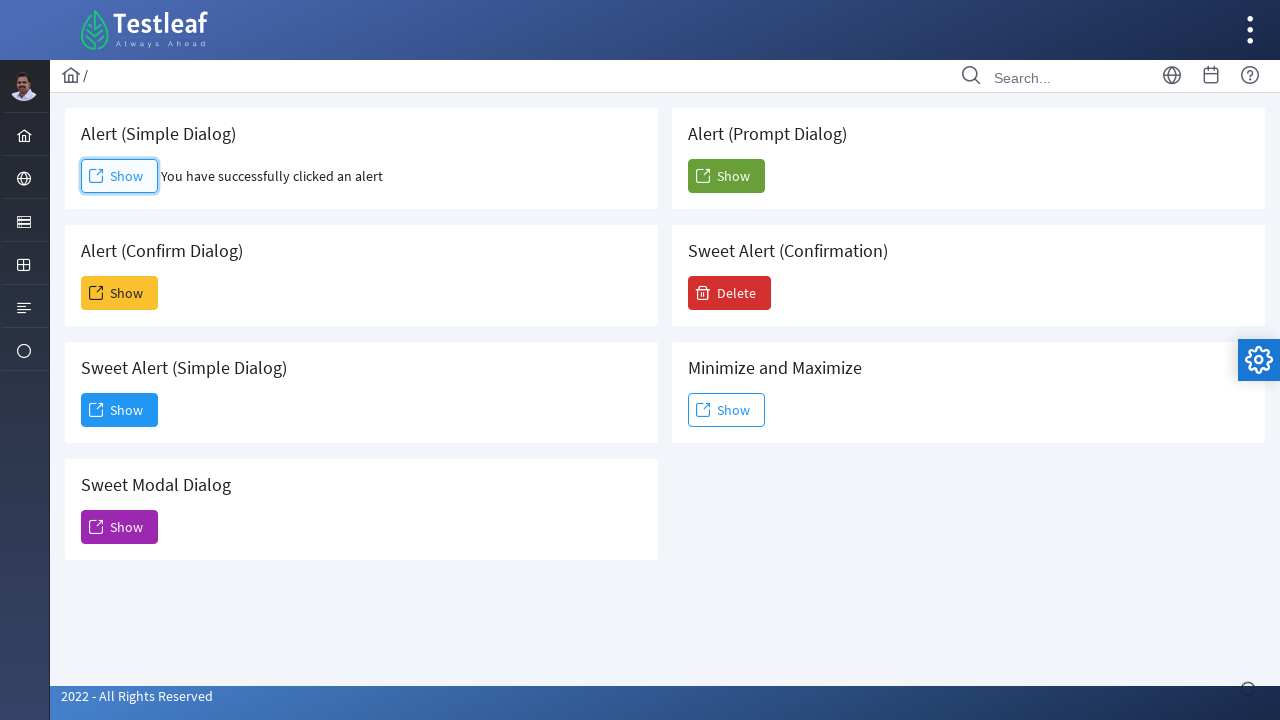

Waited 500ms for alert to appear
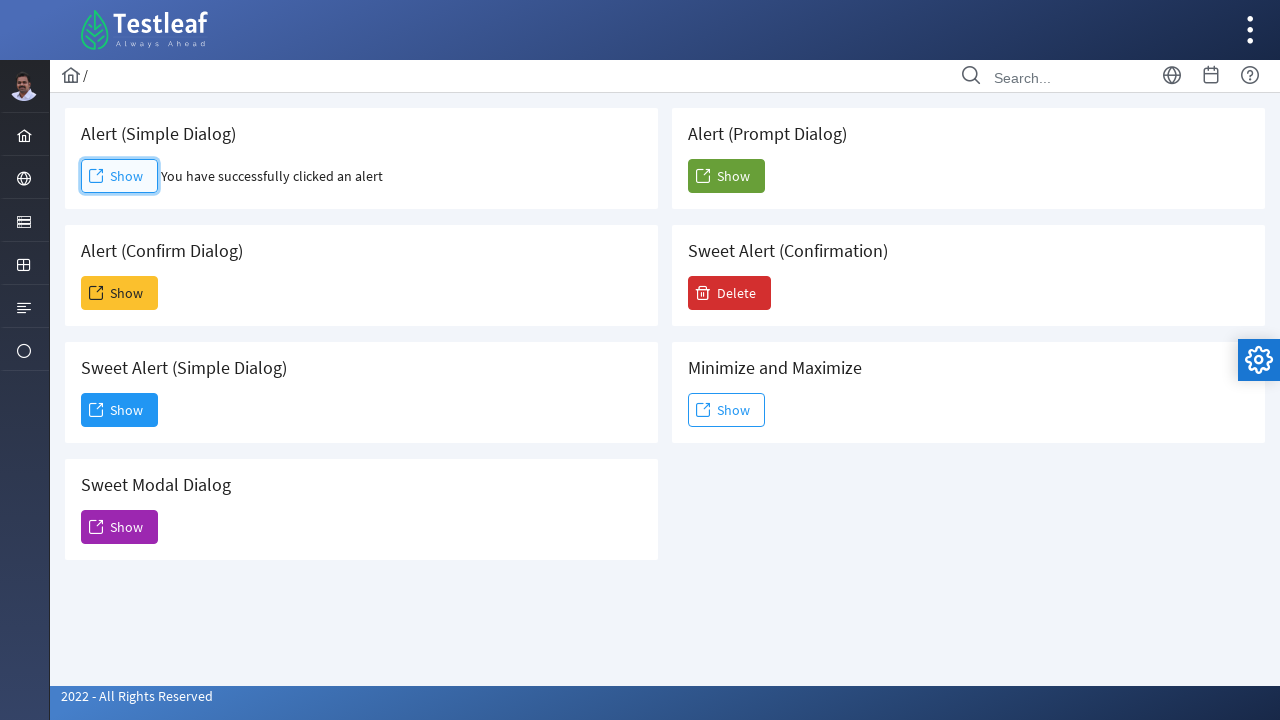

Clicked simple alert button and accepted the dialog at (120, 176) on xpath=/html/body/div[1]/div[5]/div[2]/form/div/div[1]/div[1]/button/span[2]
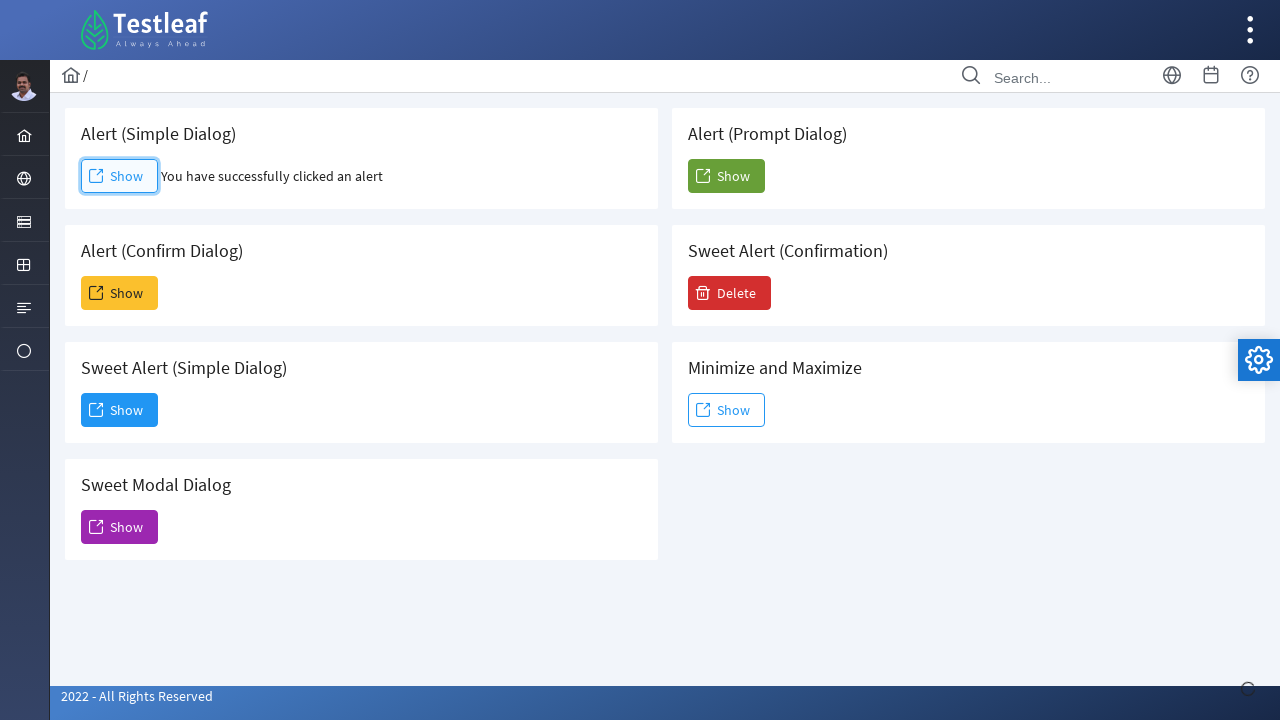

Clicked confirm dialog button and dismissed it at (120, 293) on #j_idt88\:j_idt93
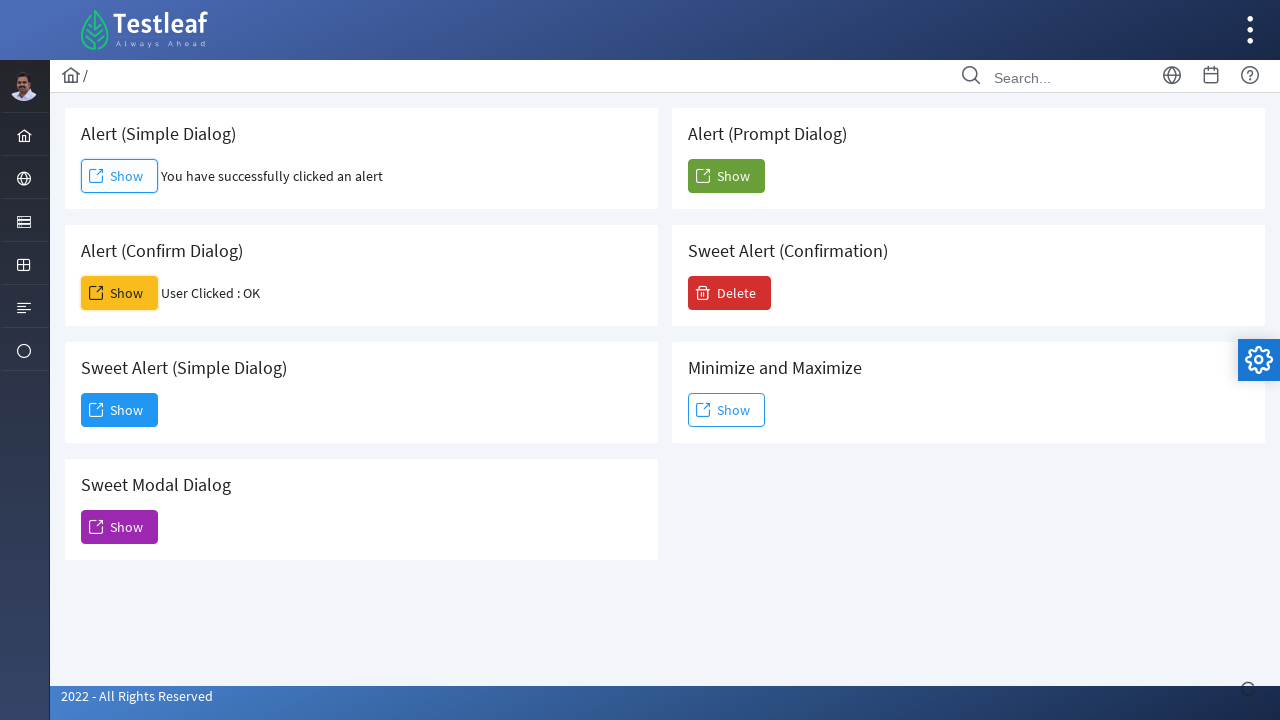

Waited 500ms after dismissing confirm dialog
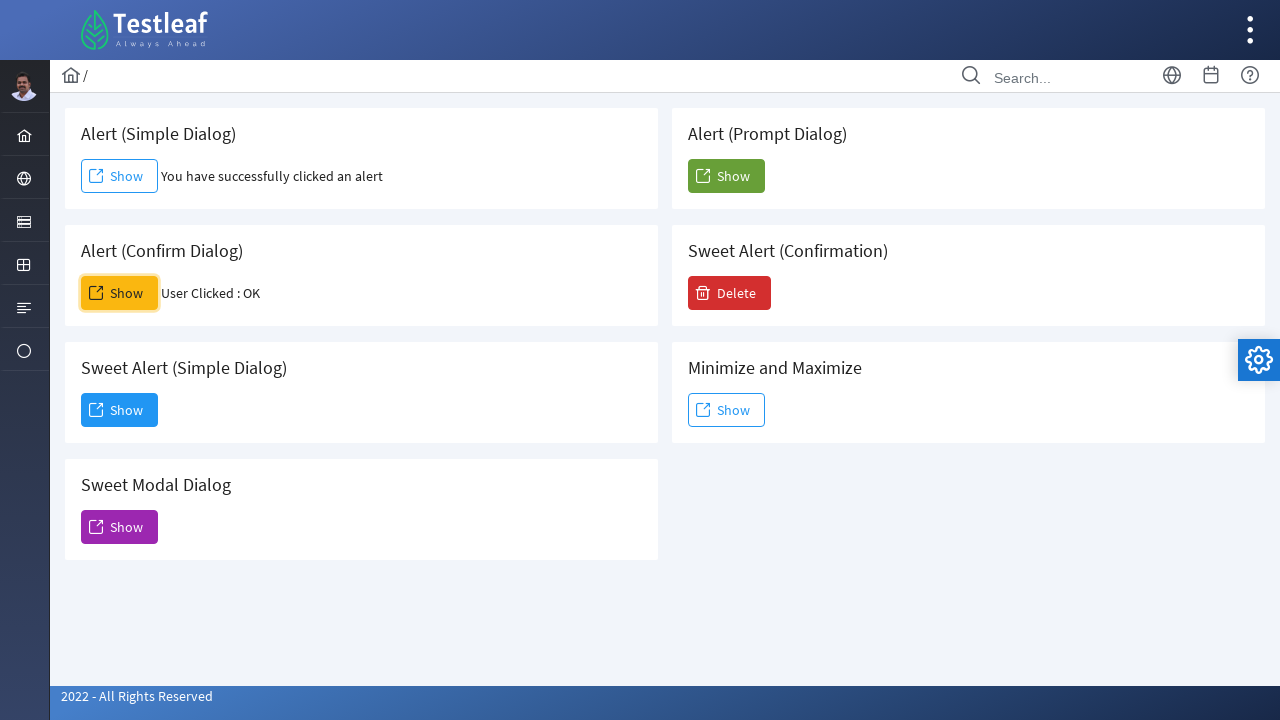

Clicked sweet alert button at (120, 410) on xpath=/html/body/div[1]/div[5]/div[2]/form/div/div[1]/div[3]/button/span[2]
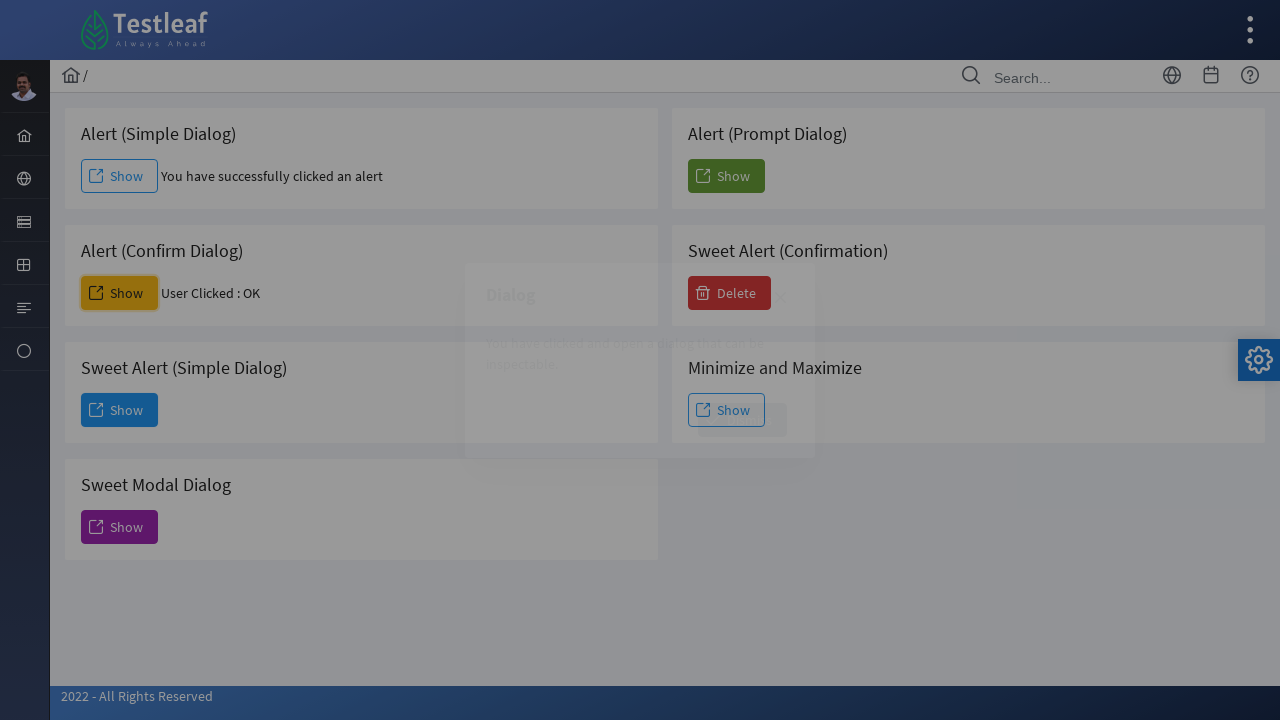

Waited 500ms for sweet alert to appear
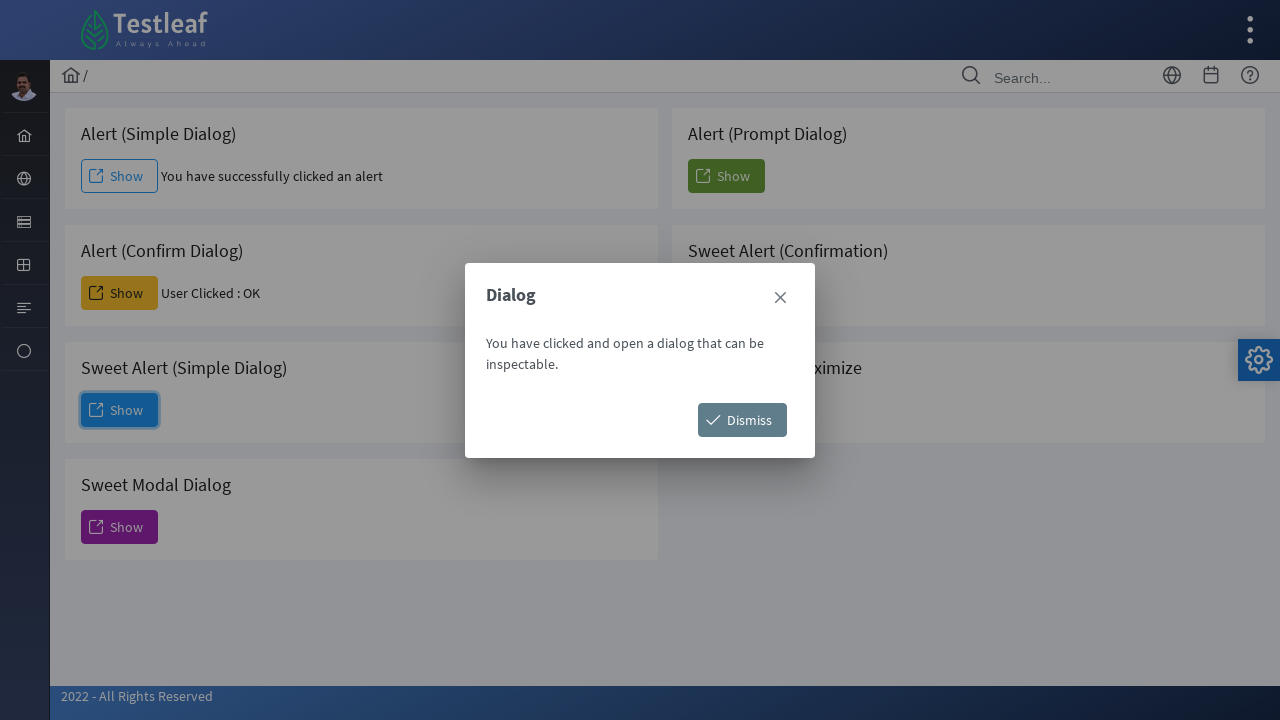

Closed sweet alert by clicking close button at (780, 298) on xpath=/html/body/div[1]/div[5]/div[2]/form/div/div[1]/div[3]/div/div[1]/a/span
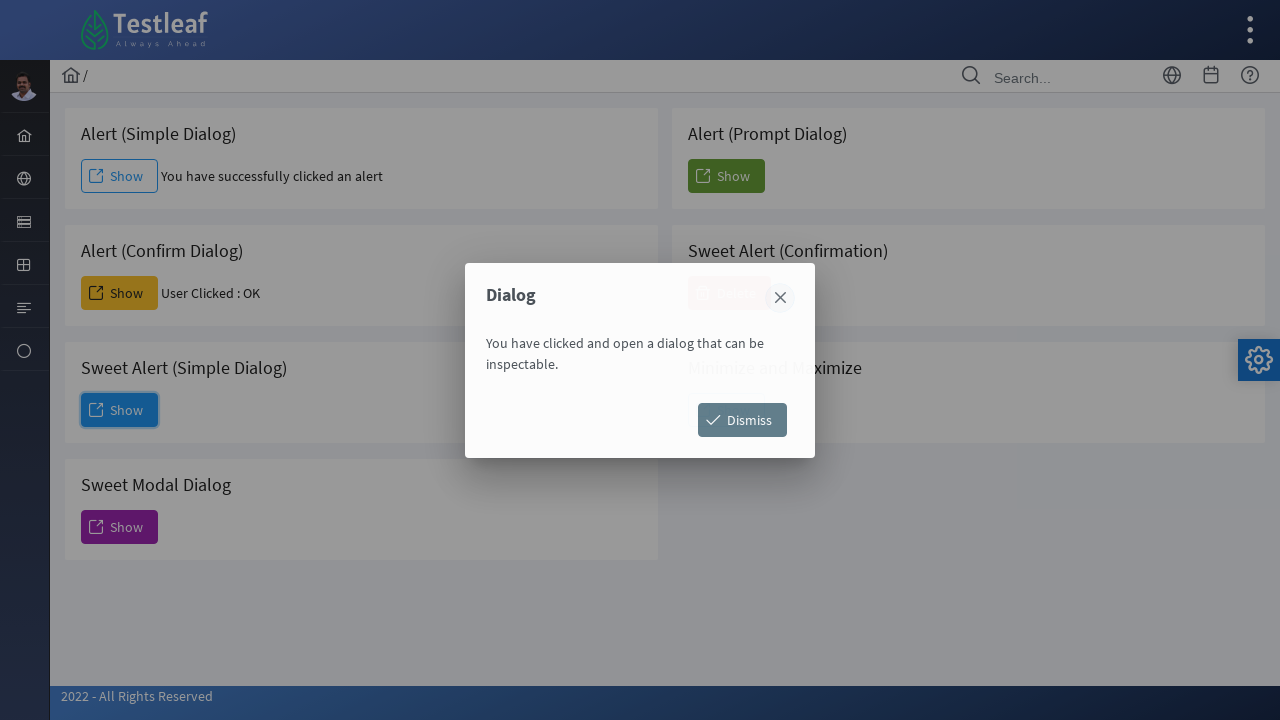

Waited 500ms after closing sweet alert
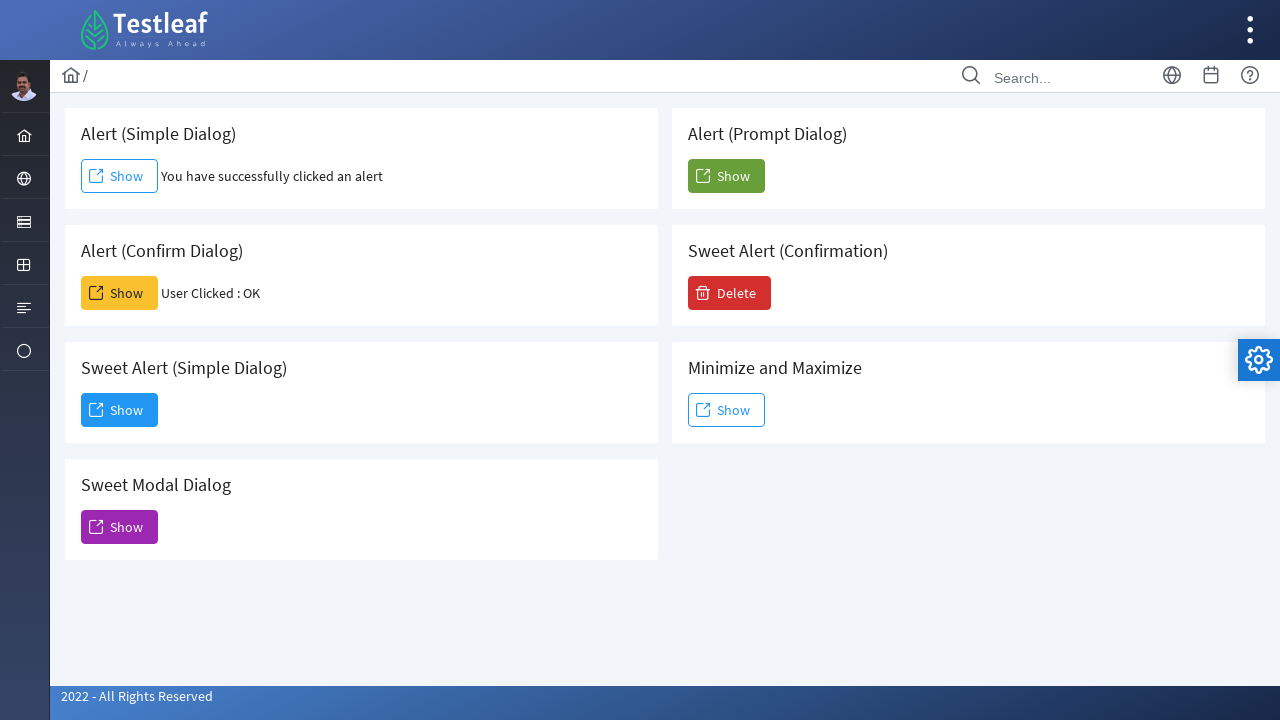

Clicked prompt dialog button and entered 'Dialog_Text 123456789' at (726, 176) on #j_idt88\:j_idt104
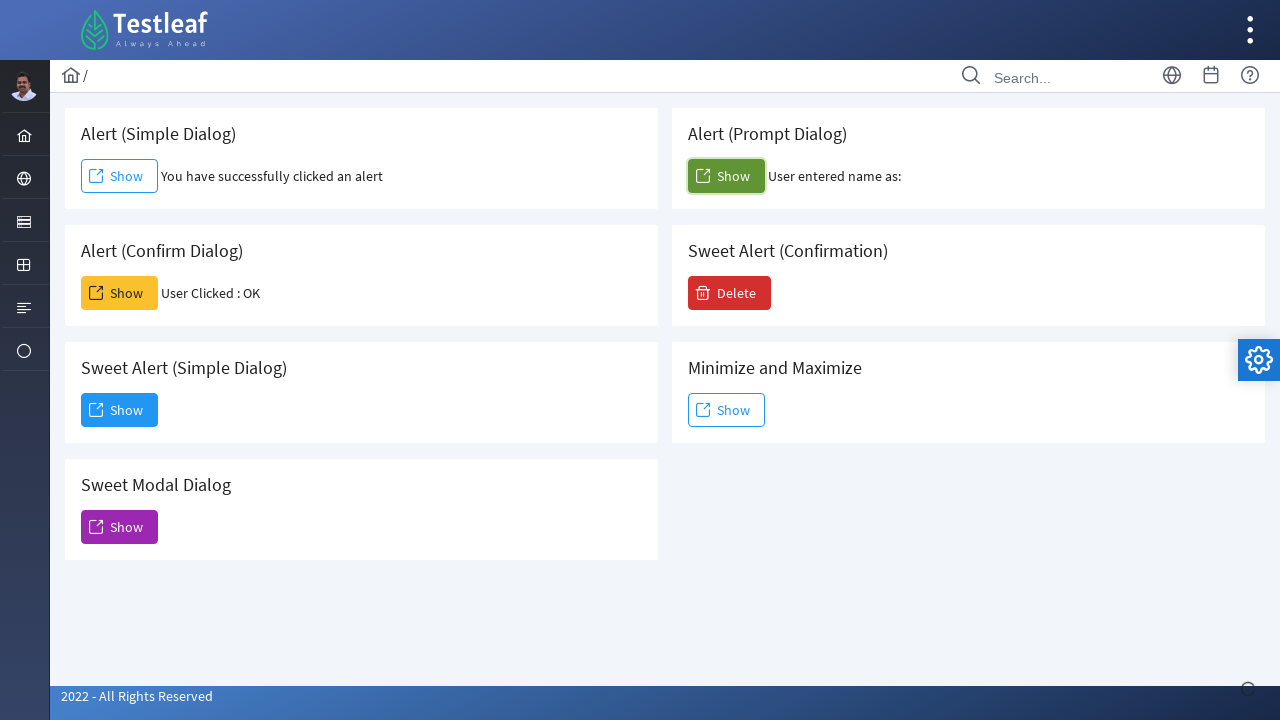

Waited 500ms after handling prompt dialog
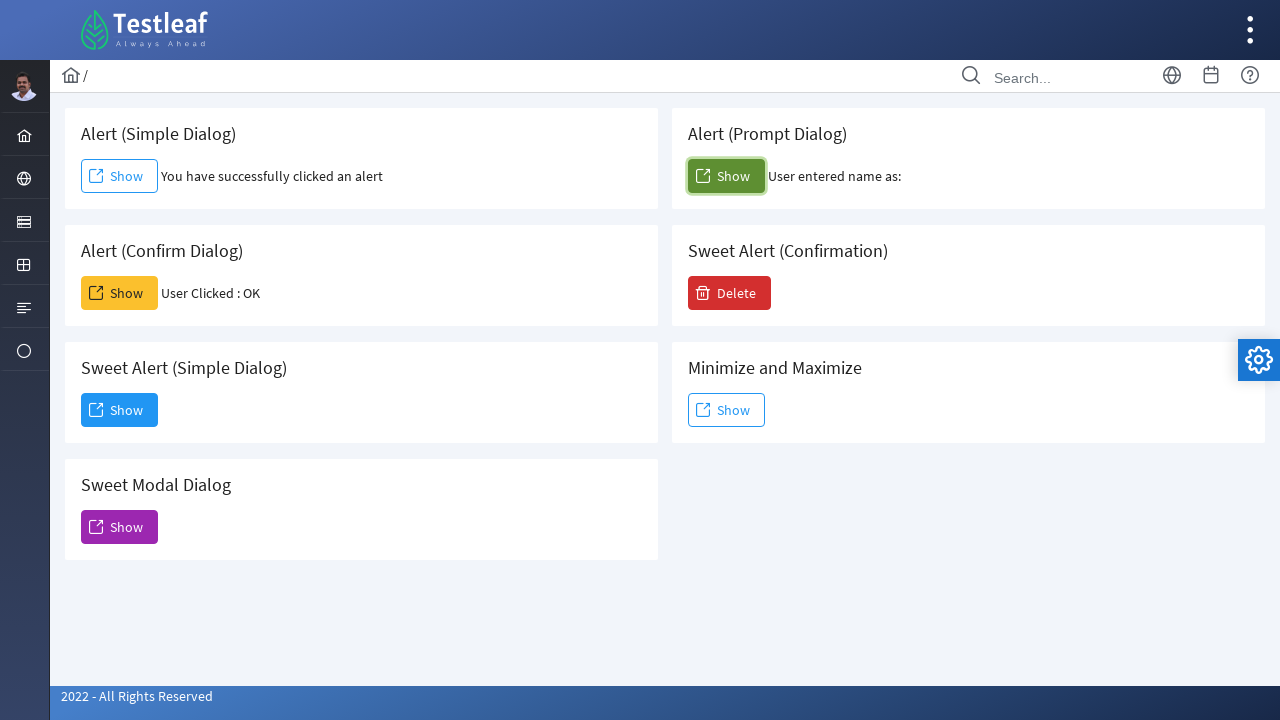

Clicked sweet alert confirmation button at (730, 293) on #j_idt88\:j_idt106
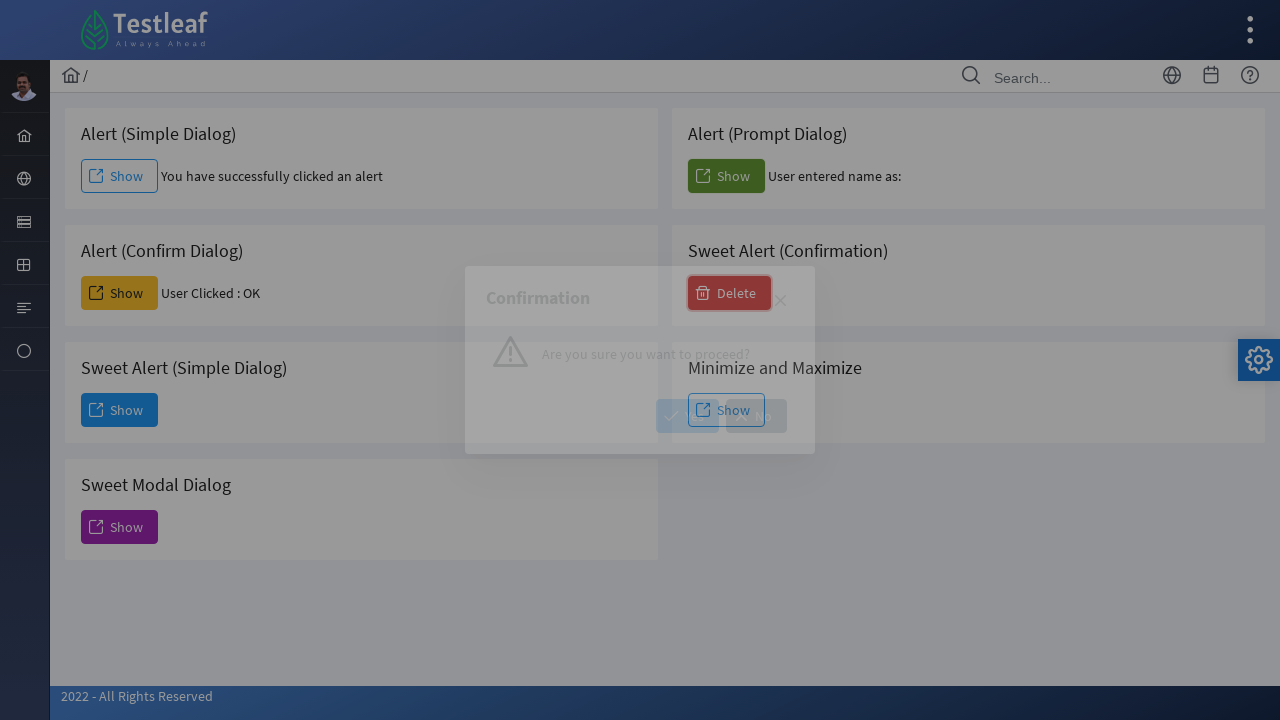

Waited 500ms for sweet alert confirmation dialog
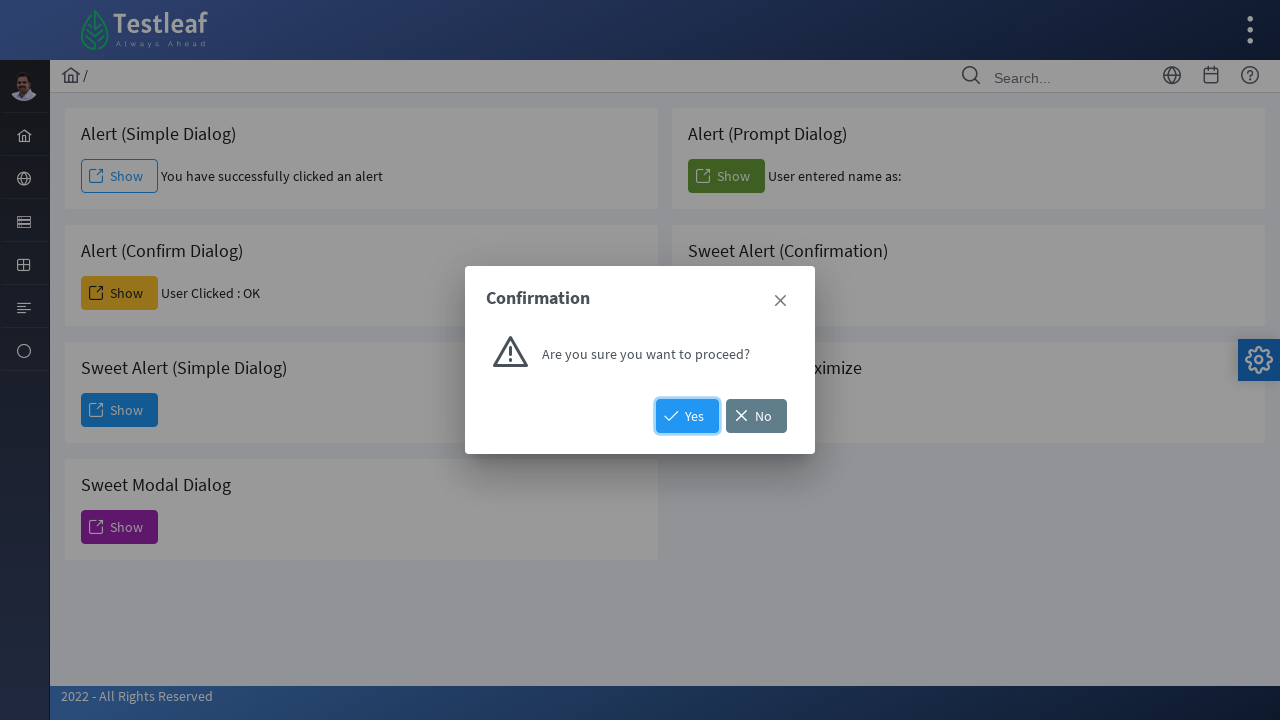

Clicked confirmation option in sweet alert at (688, 416) on #j_idt88\:j_idt108
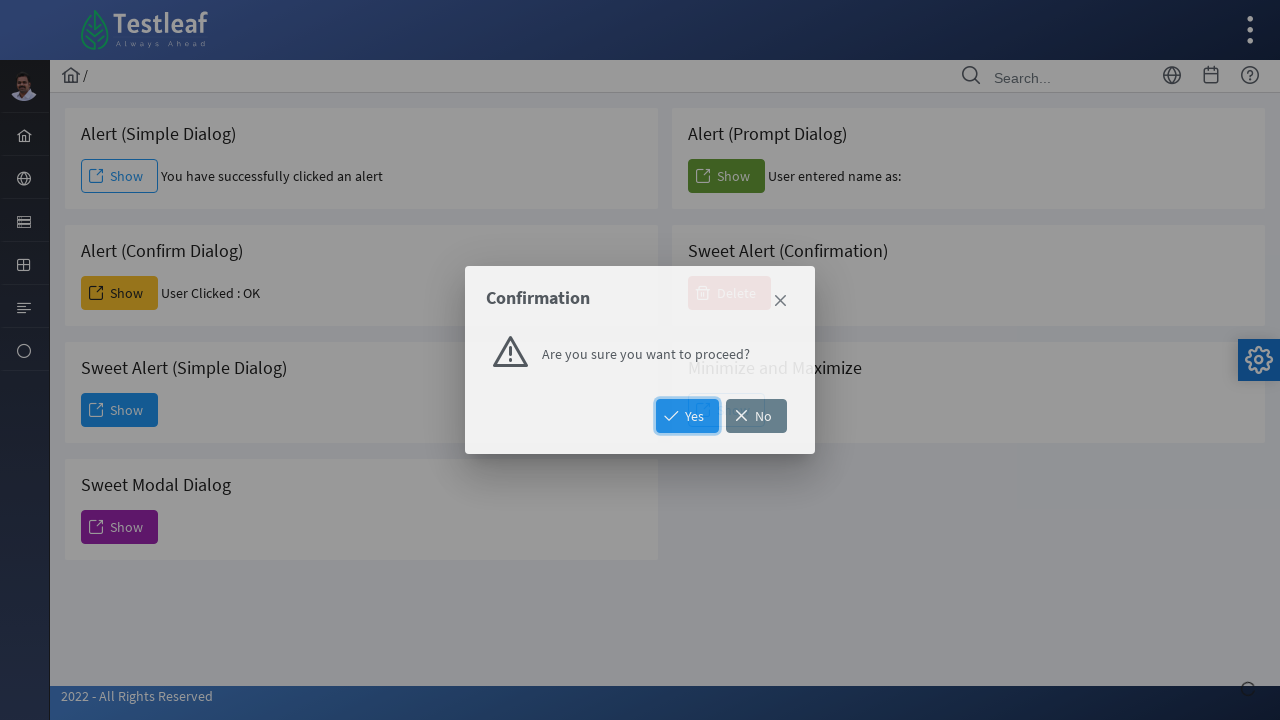

Waited 500ms after selecting confirmation
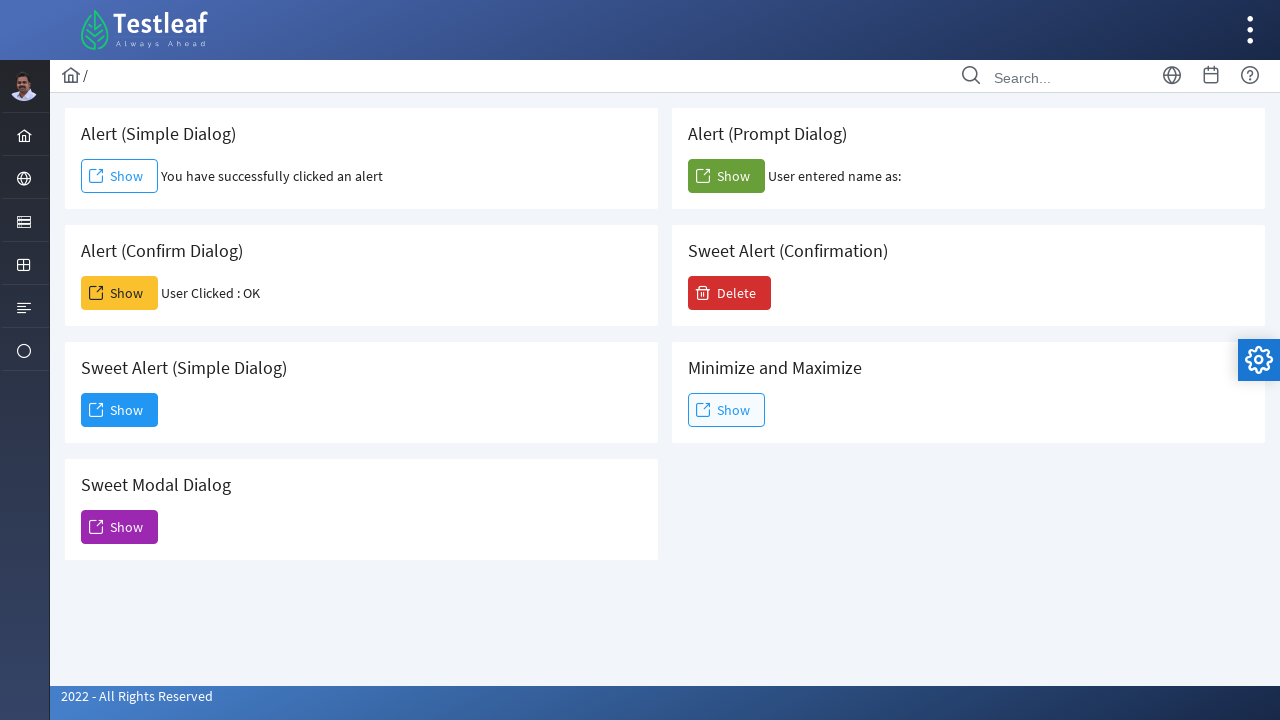

Clicked minimize/maximize dialog button at (726, 410) on #j_idt88\:j_idt111
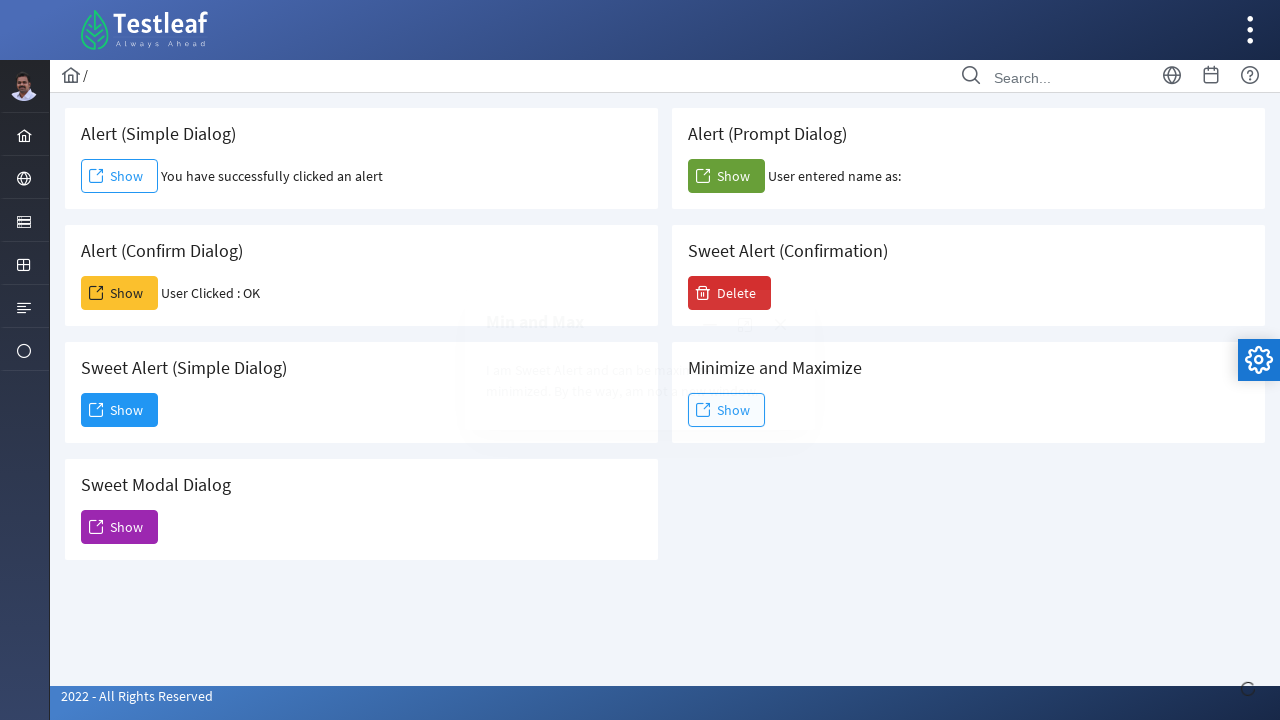

Waited 500ms for minimize/maximize dialog to appear
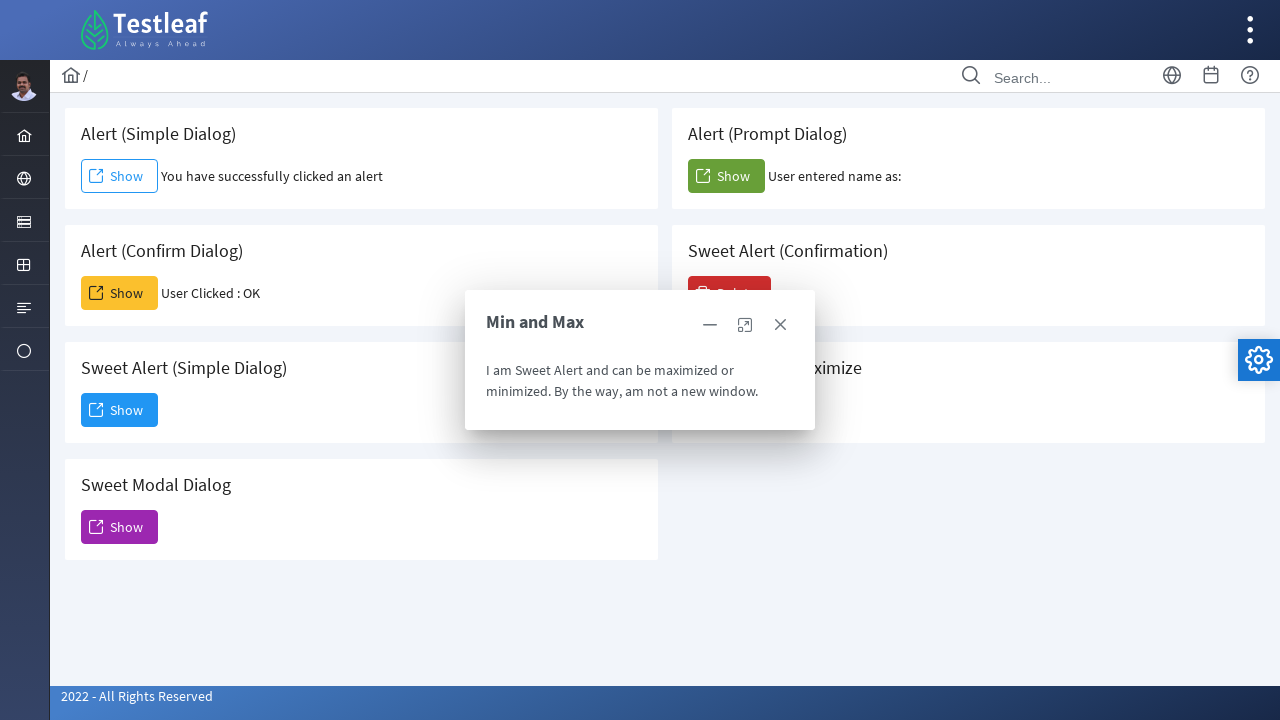

Closed minimize/maximize dialog by clicking close button at (745, 325) on xpath=/html/body/div[1]/div[5]/div[2]/form/div/div[2]/div[3]/div/div[1]/a[2]/spa
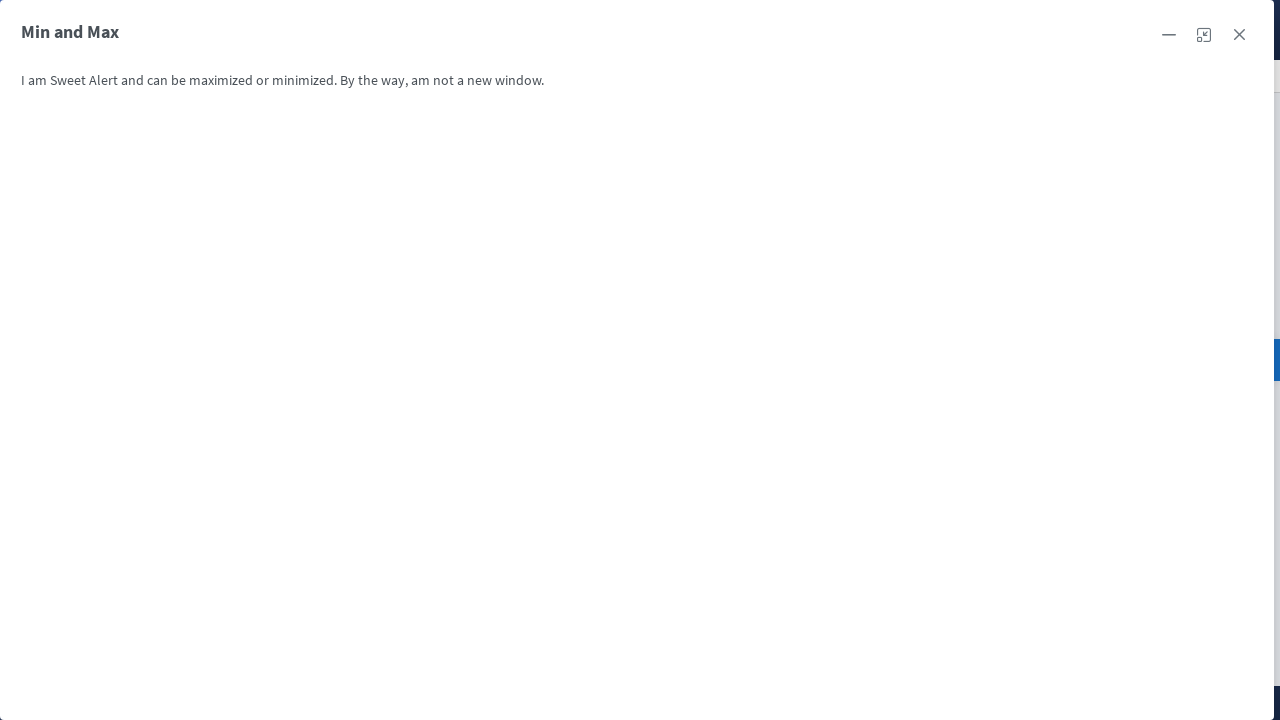

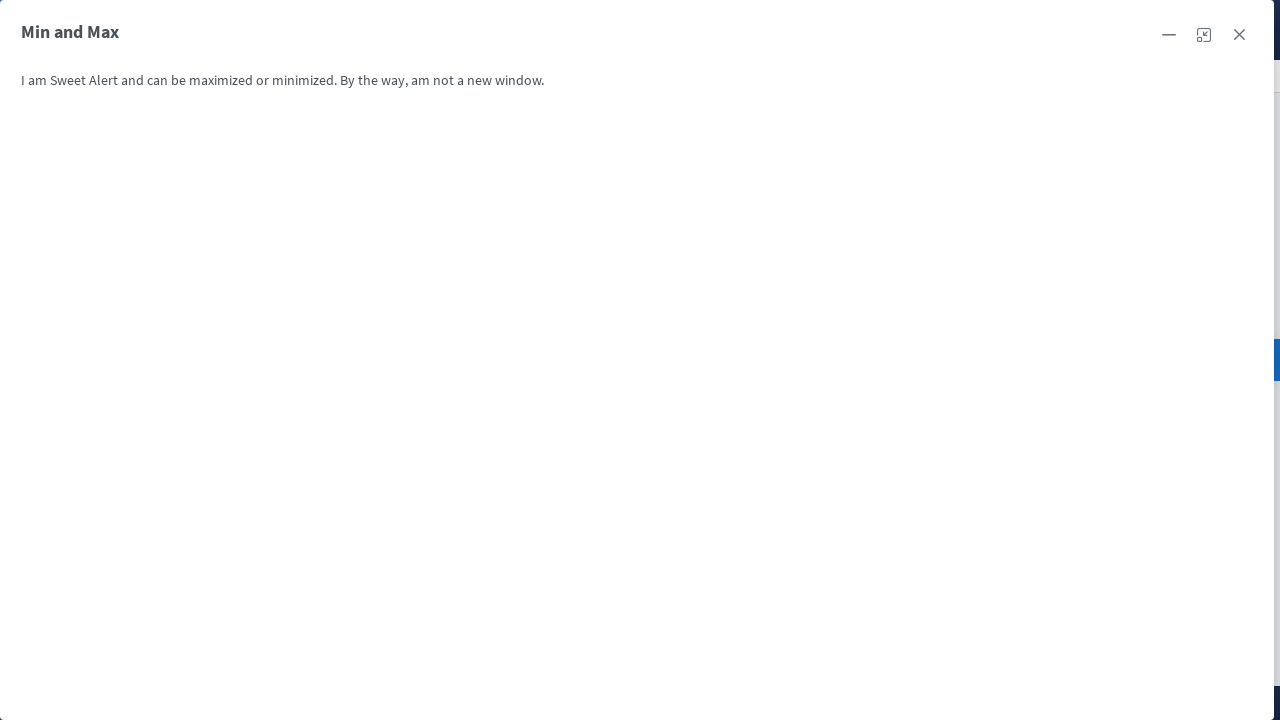